Tests scroll functionality by clicking on email subscription field, filling email, clicking subscribe, then scrolling up to verify the header is visible

Starting URL: http://automationexercise.com

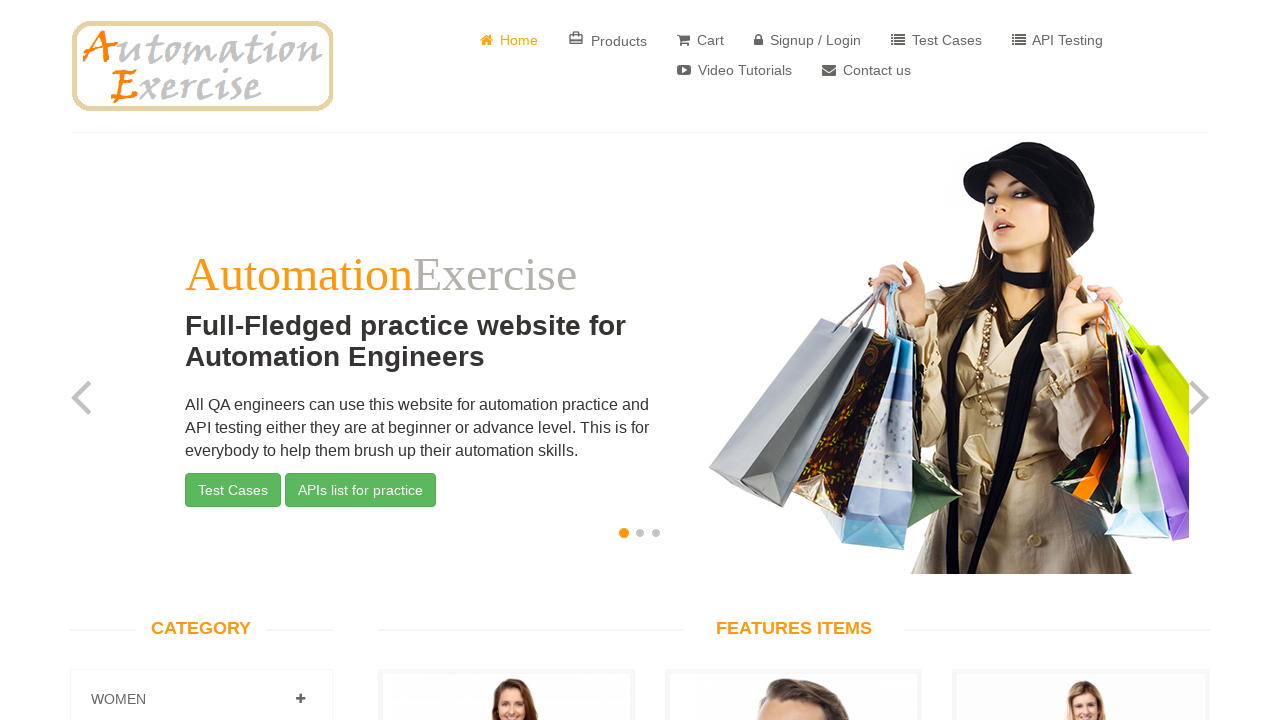

Clicked on email subscription textbox at (274, 519) on internal:role=textbox[name="Your email address"i]
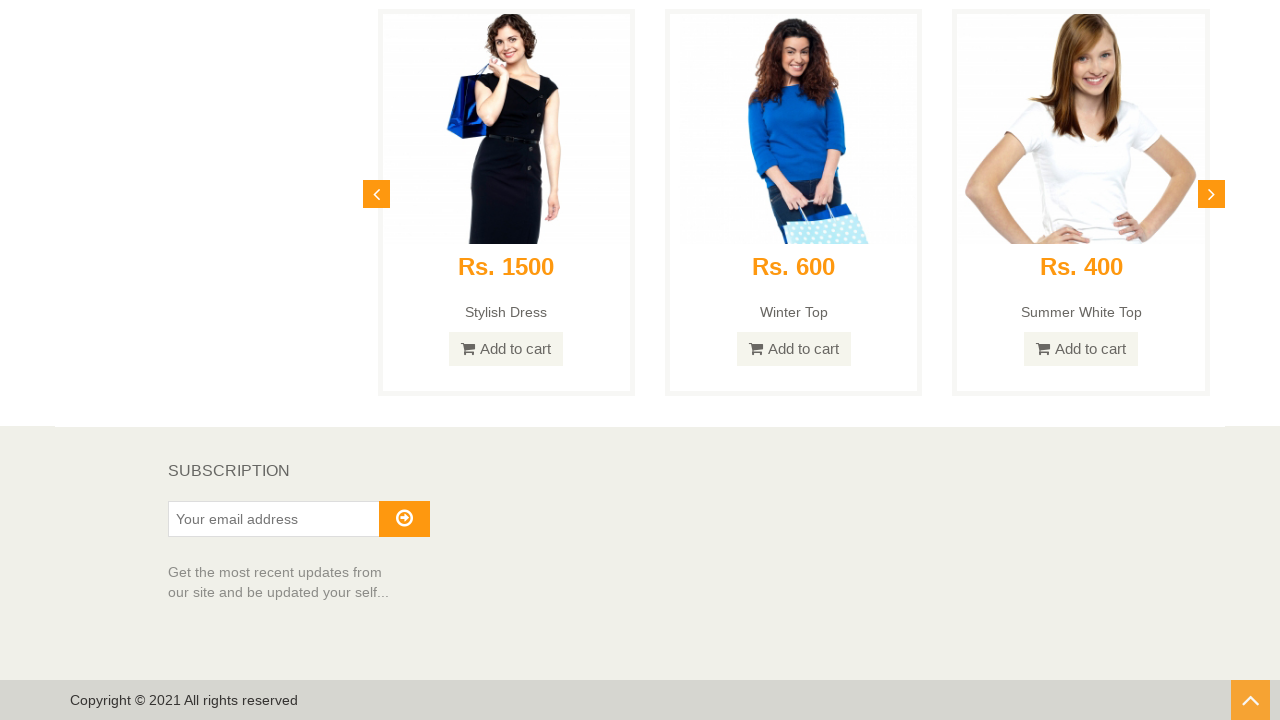

Filled email address field with 'michael.brown@example.com' on #susbscribe_email
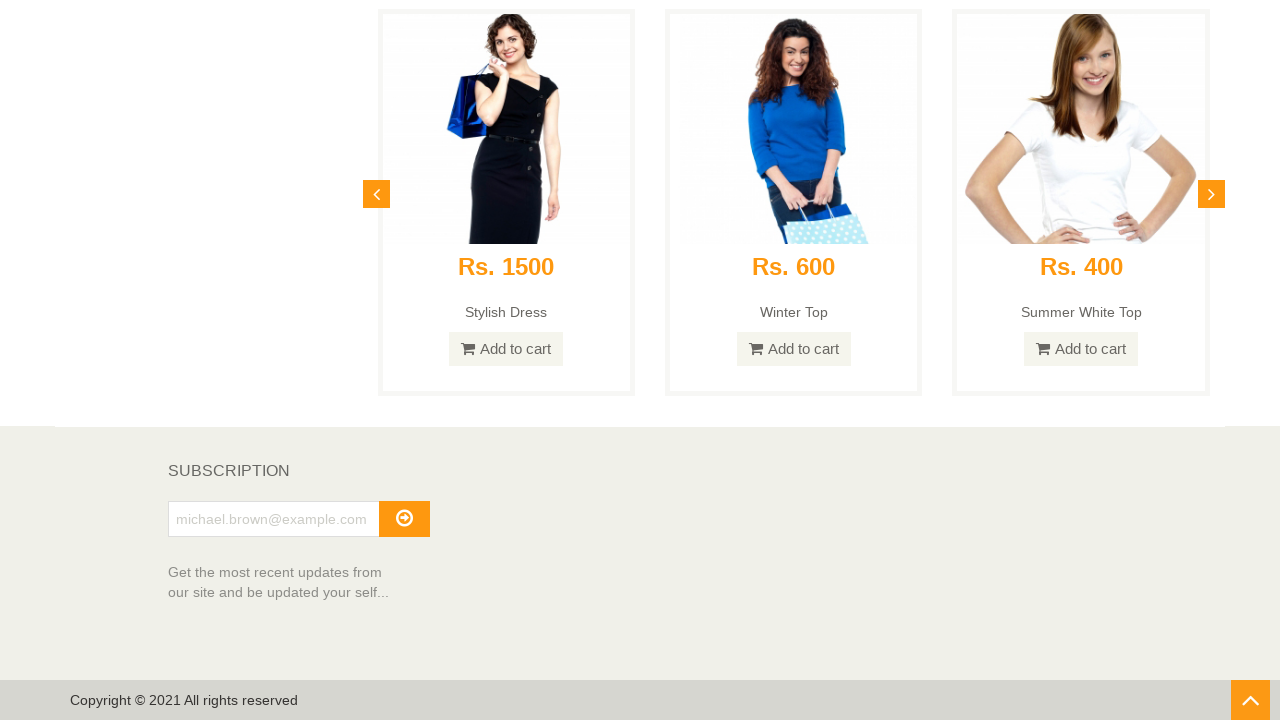

Clicked subscribe button at (404, 518) on .fa.fa-arrow-circle-o-right
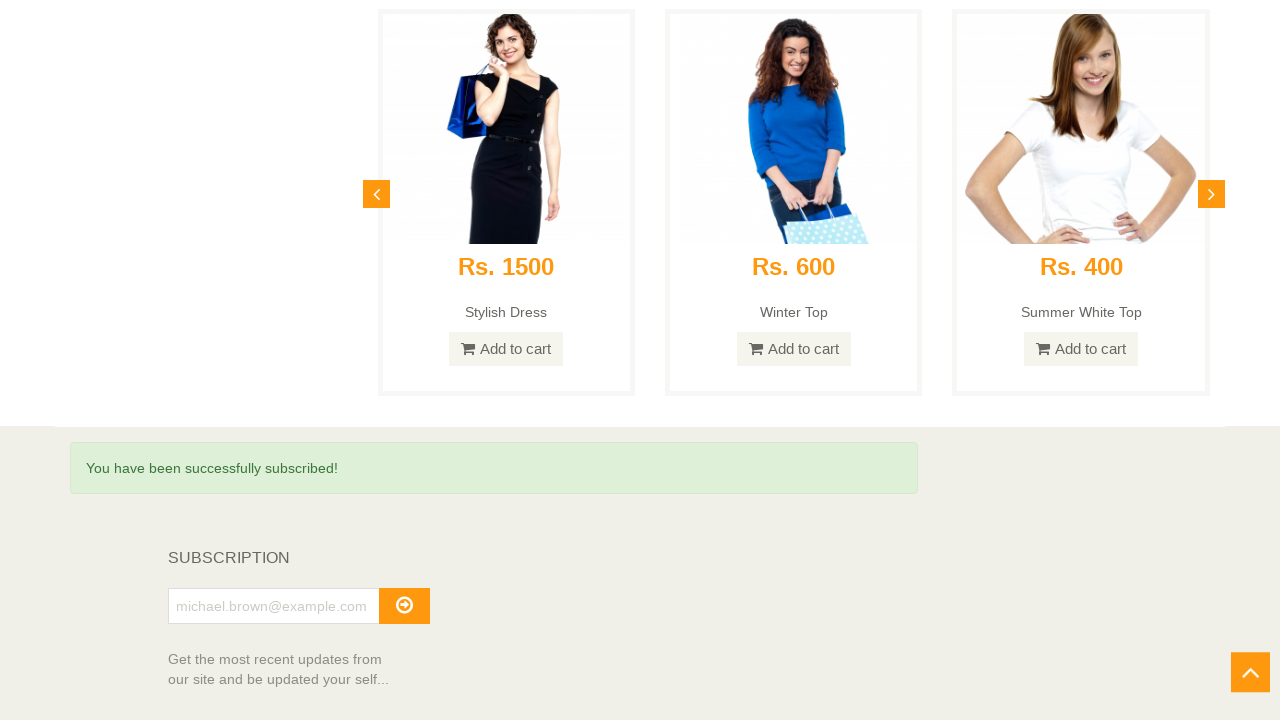

Clicked on header to scroll up at (430, 342) on internal:role=heading[name="Full-Fledged practice website"i]
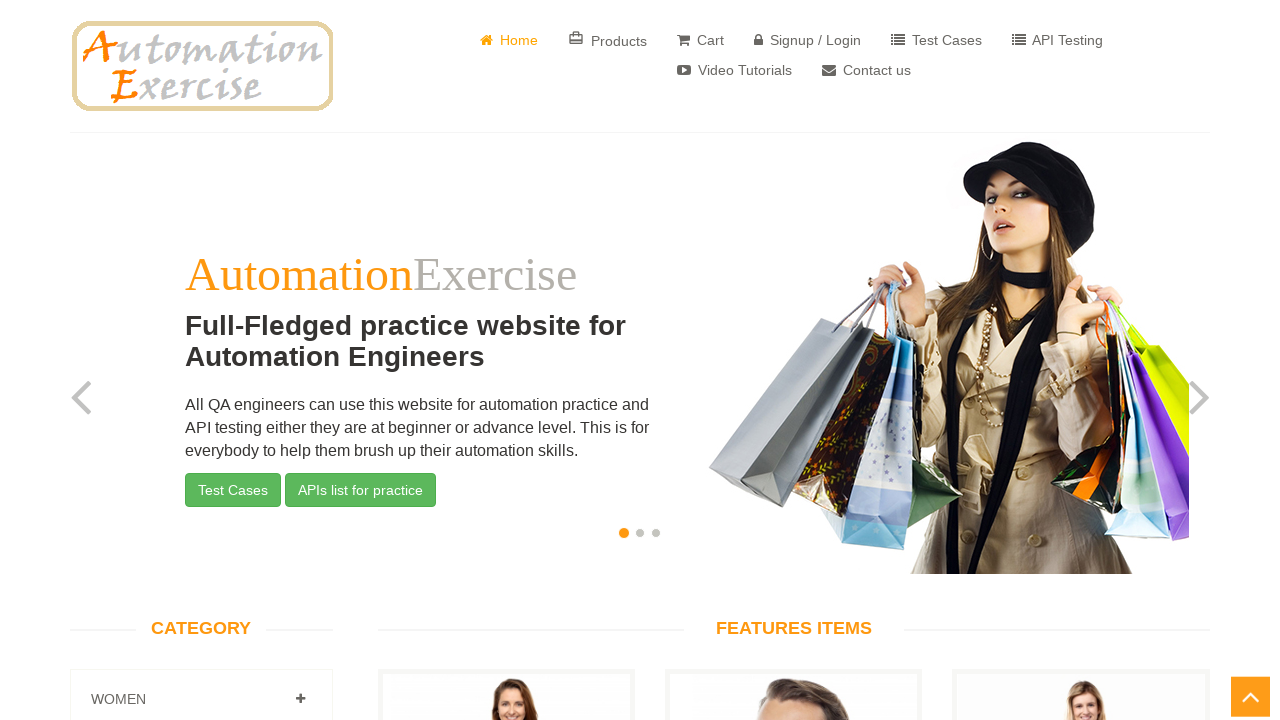

Verified header 'Full-Fledged practice website' is visible
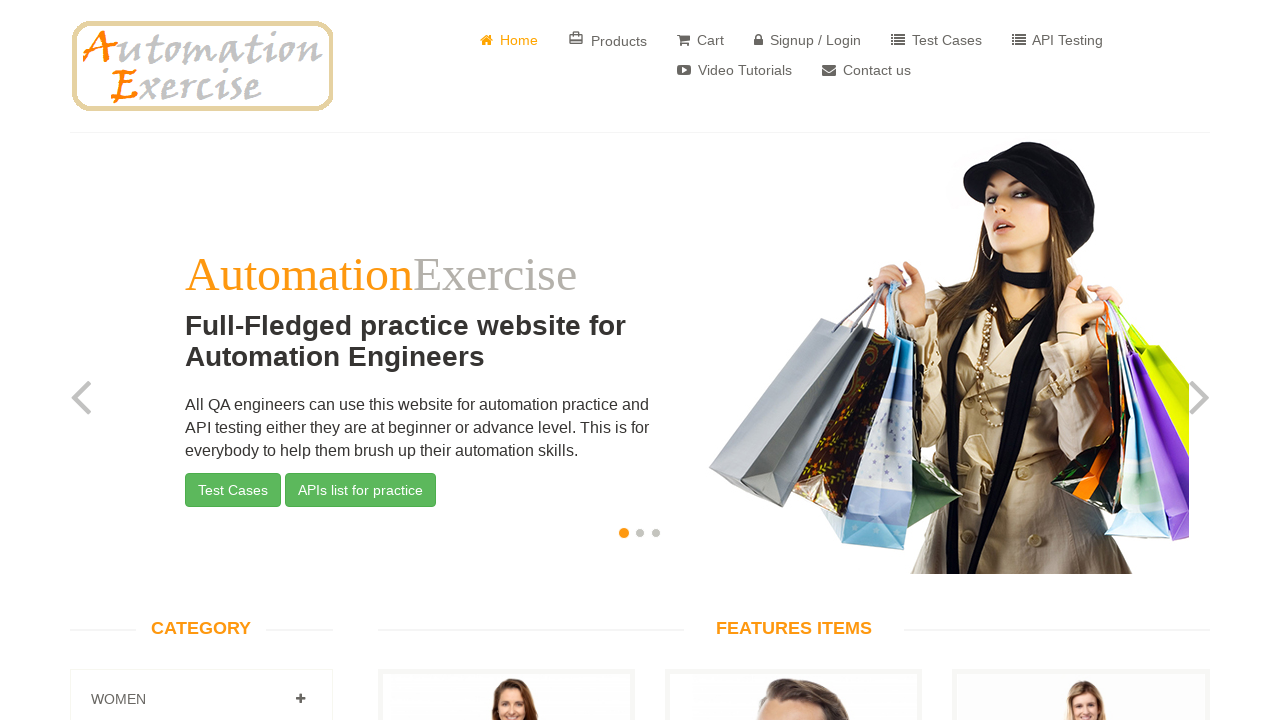

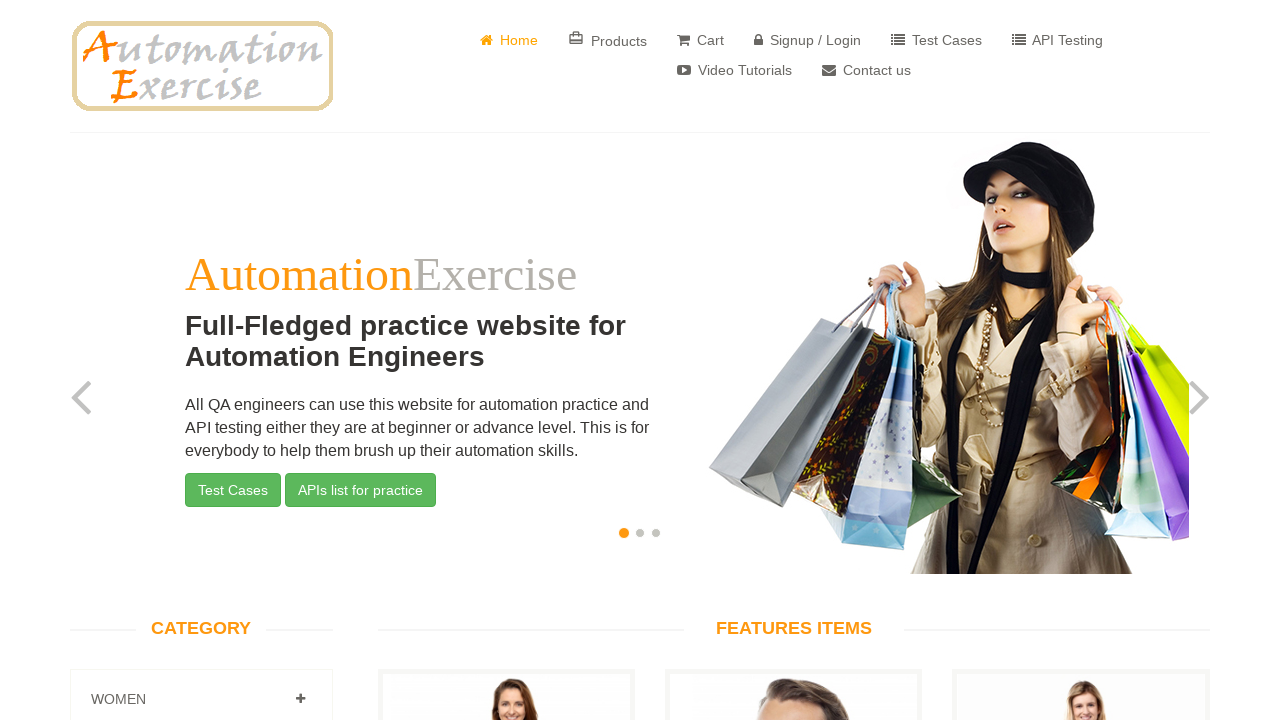